Tests radio button selection functionality by selecting different radio button options and verifying they are selected

Starting URL: https://testcenter.techproeducation.com/index.php?page=radio-buttons

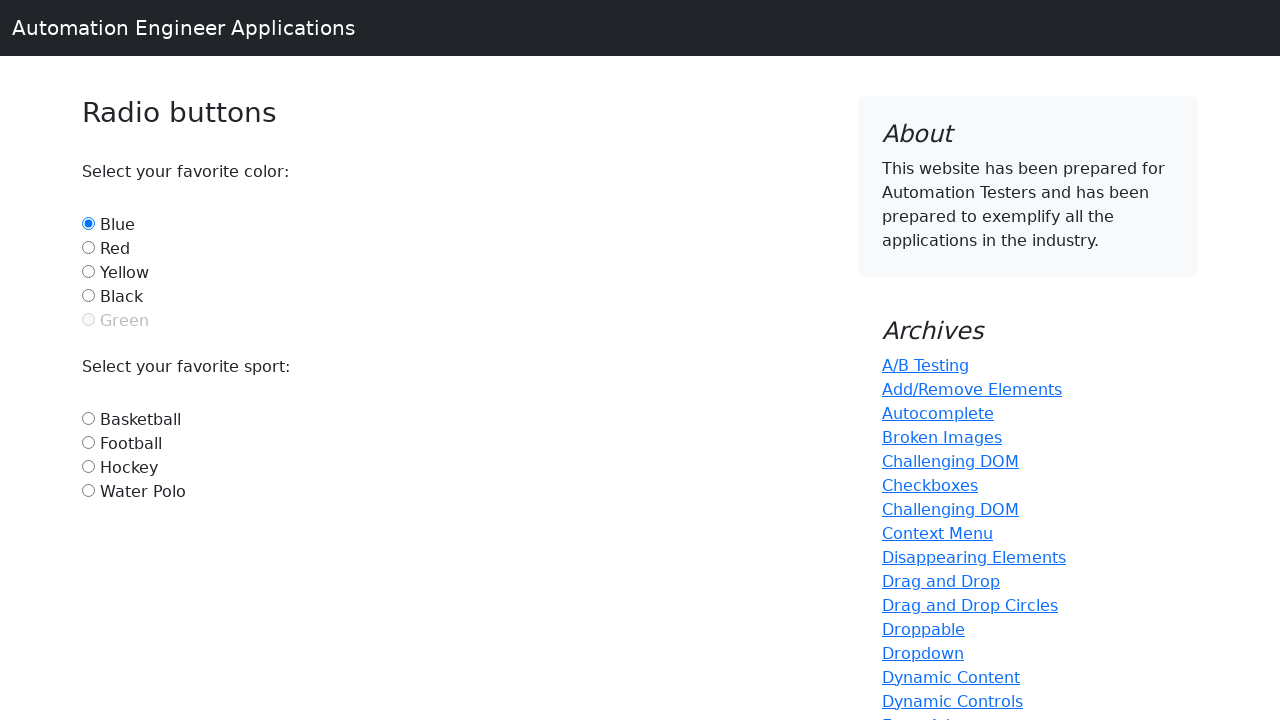

Clicked red radio button option at (88, 247) on #red
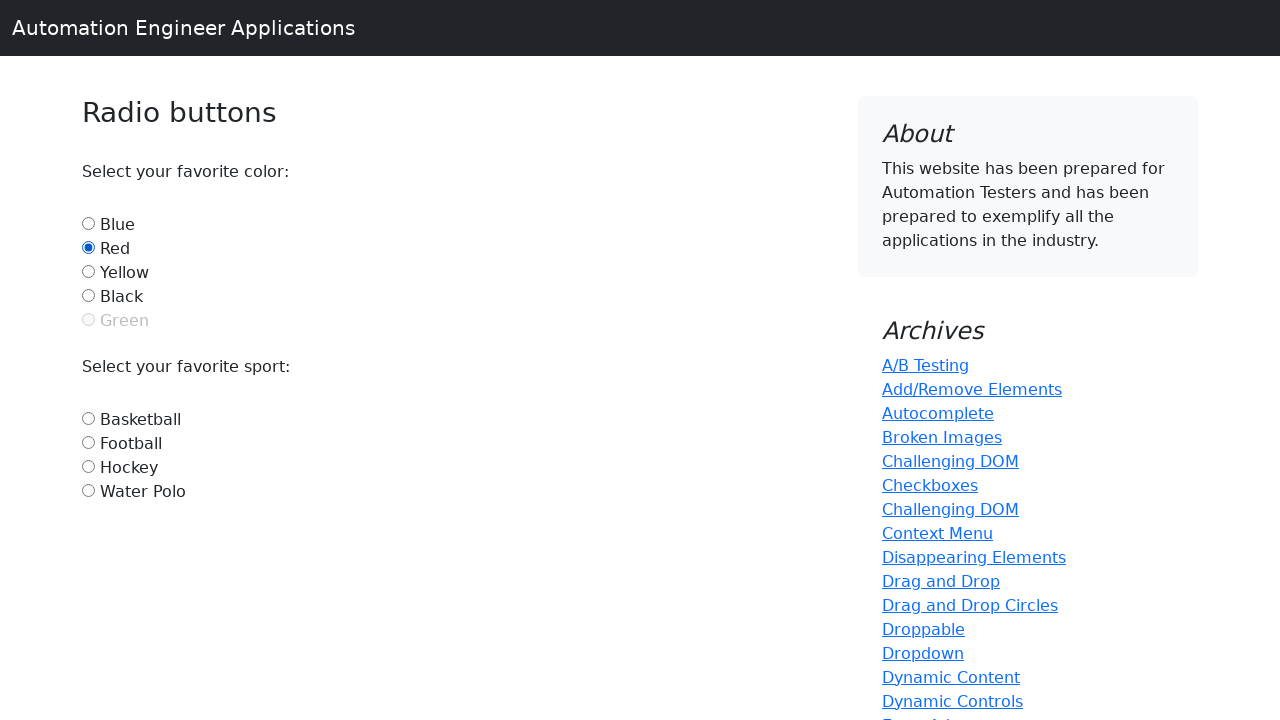

Verified red radio button is selected
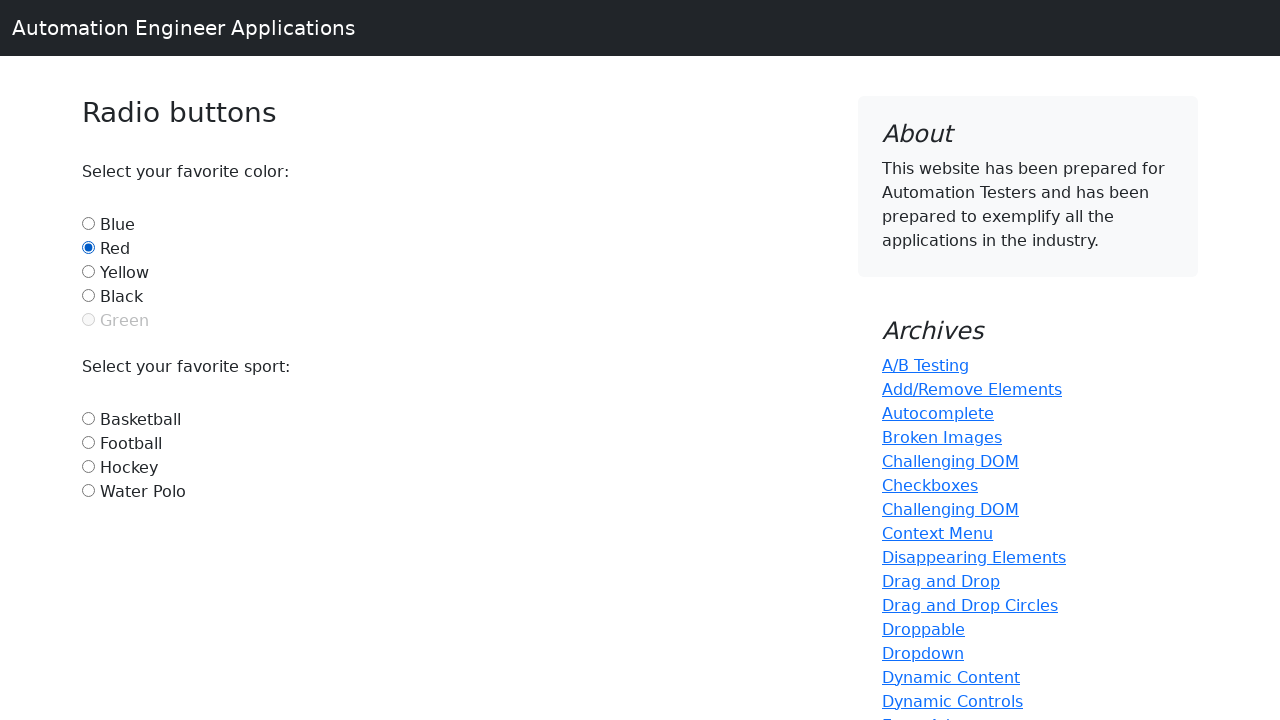

Clicked football radio button option at (88, 442) on #football
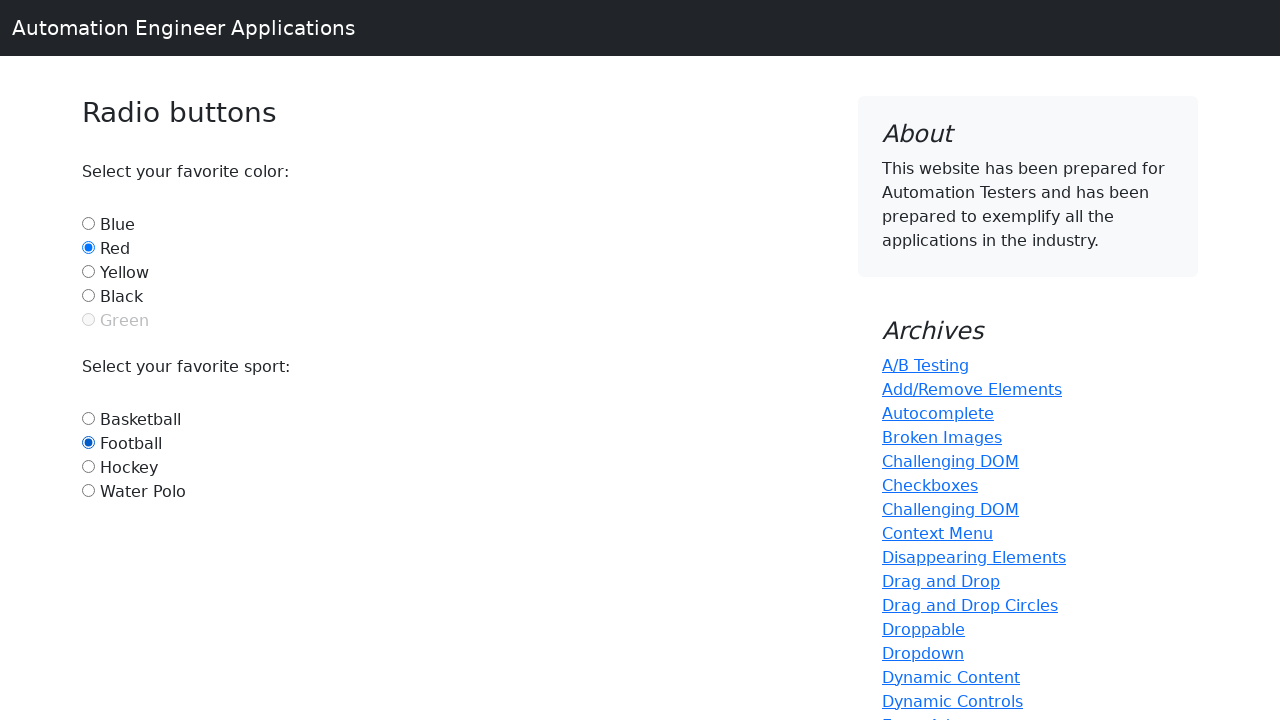

Verified football radio button is selected
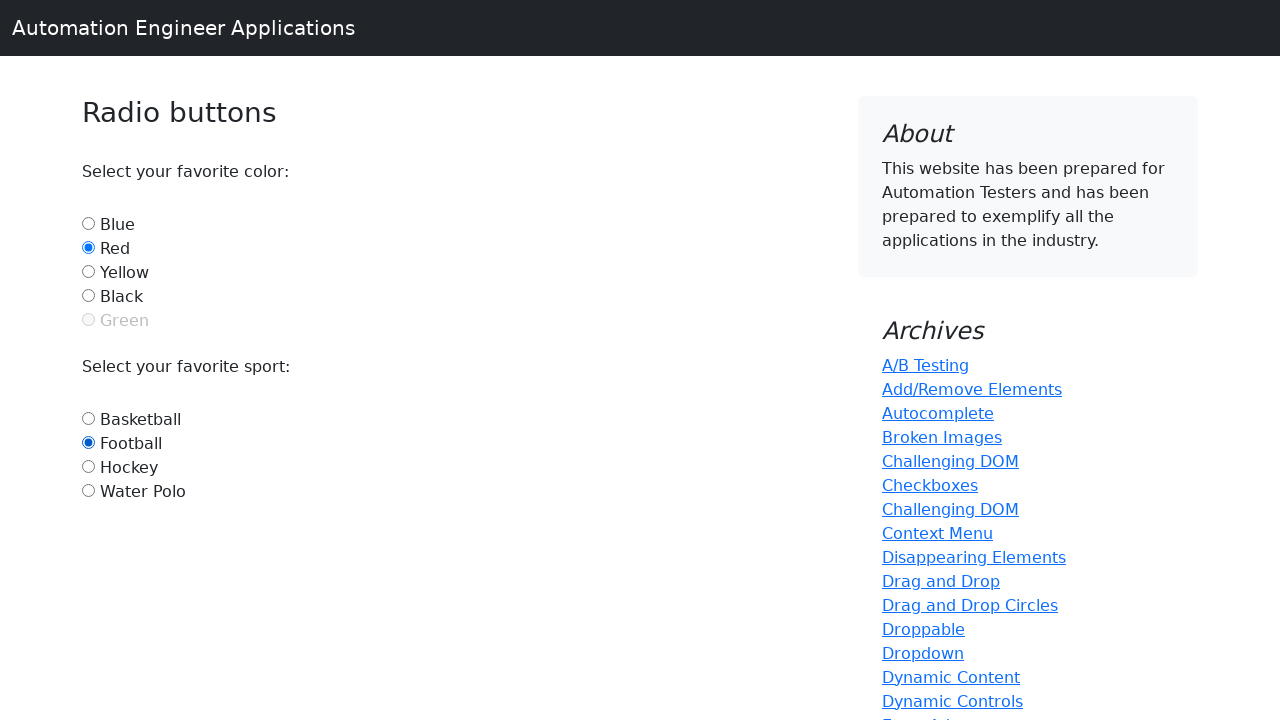

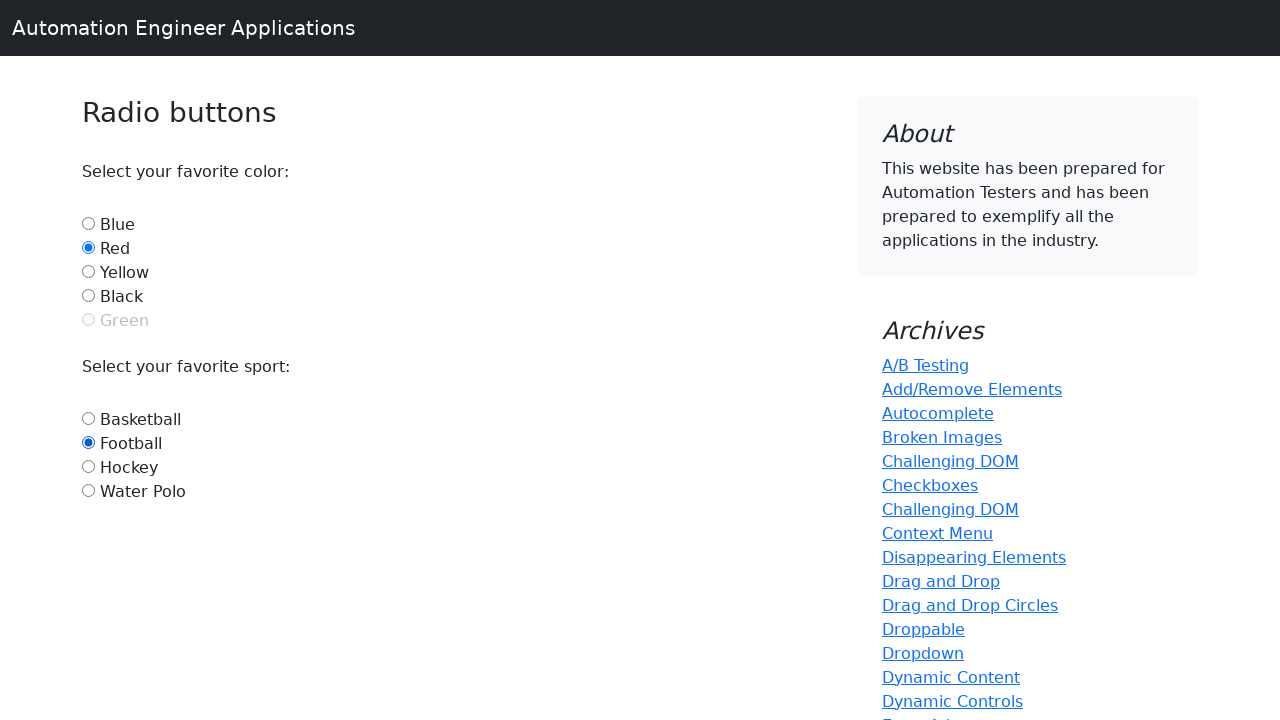